Tests dropdown selection functionality by selecting year, month, and day from different dropdown menus using various selection methods

Starting URL: https://testcenter.techproeducation.com/index.php?page=dropdown

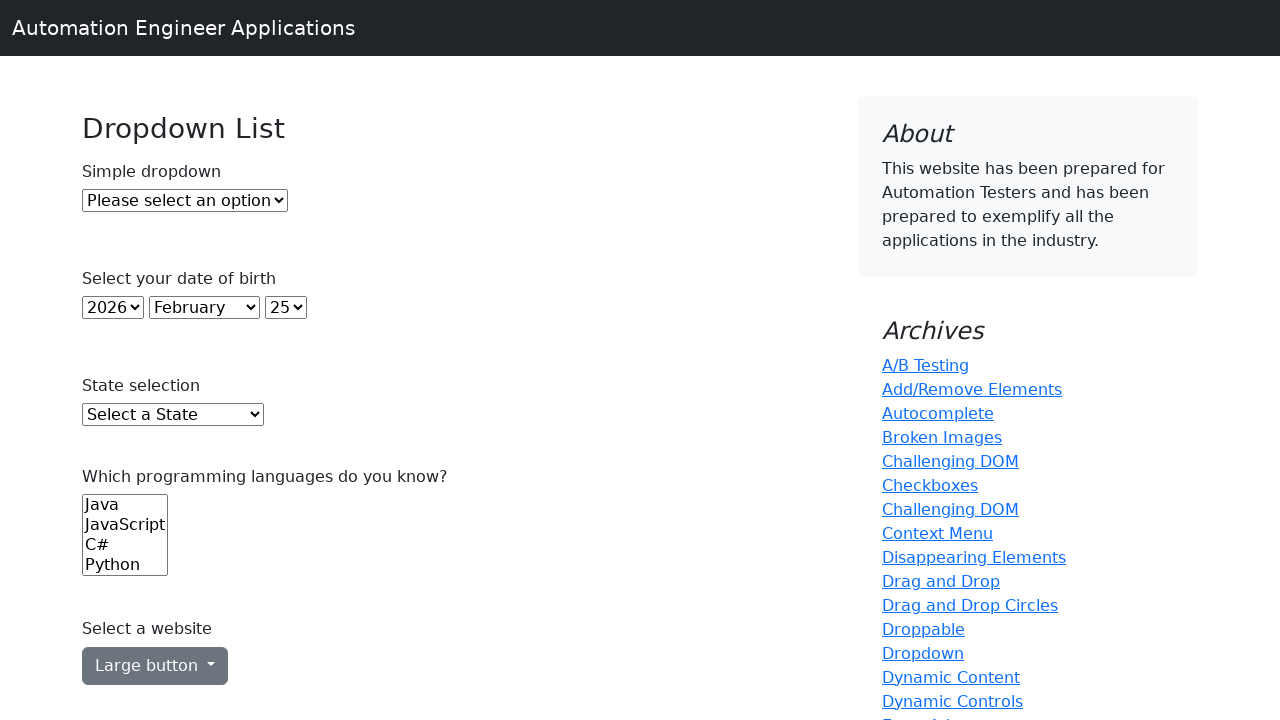

Selected year from dropdown by index 22 on select#year
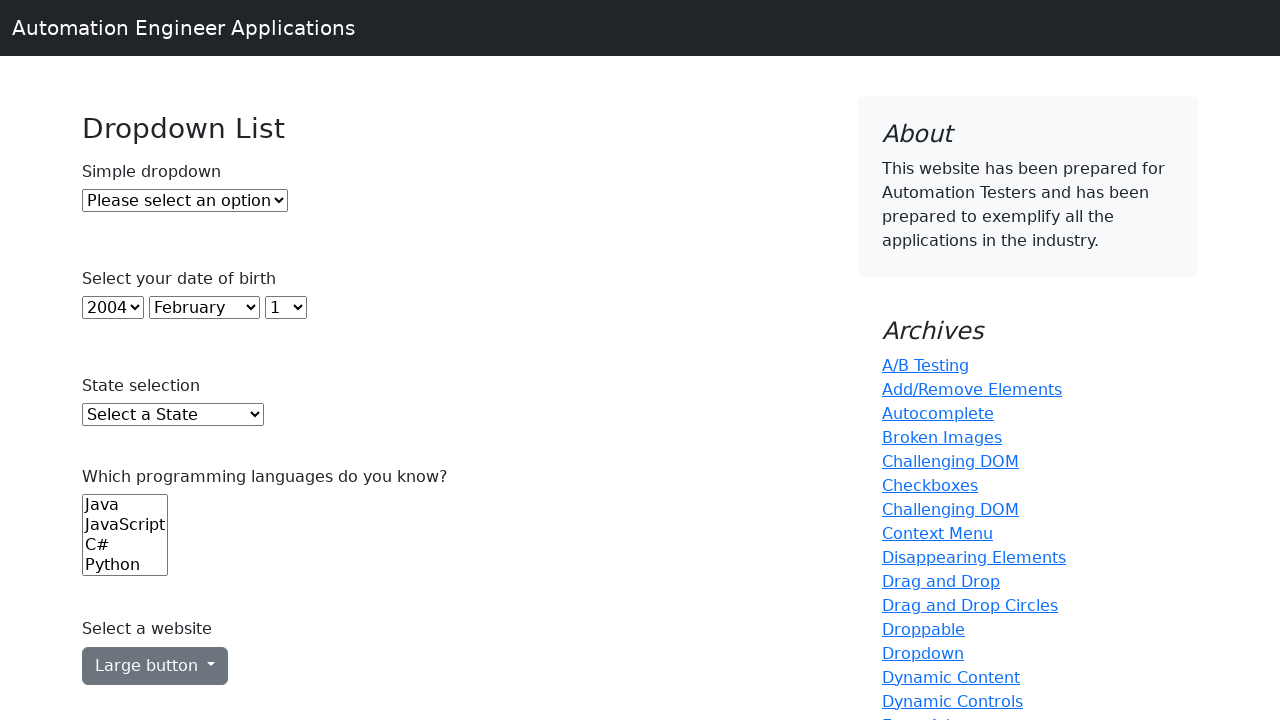

Selected June from month dropdown by visible text on select#month
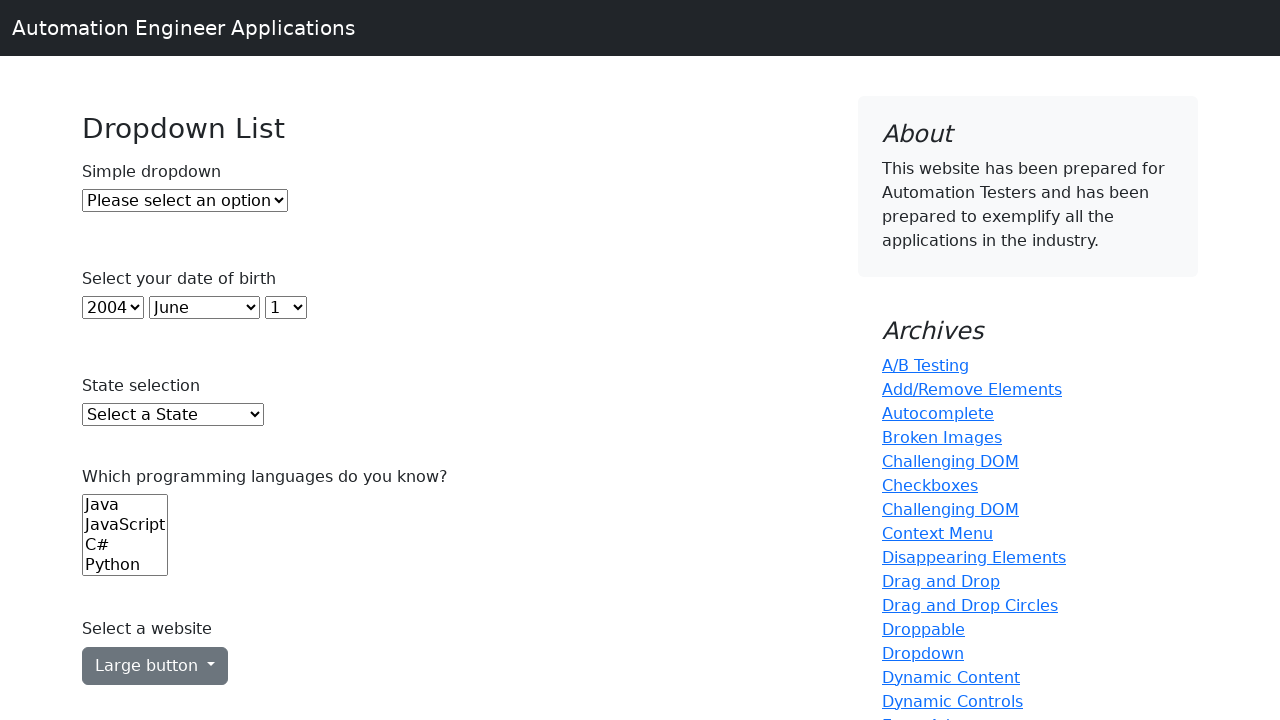

Selected day 25 from day dropdown by value on select#day
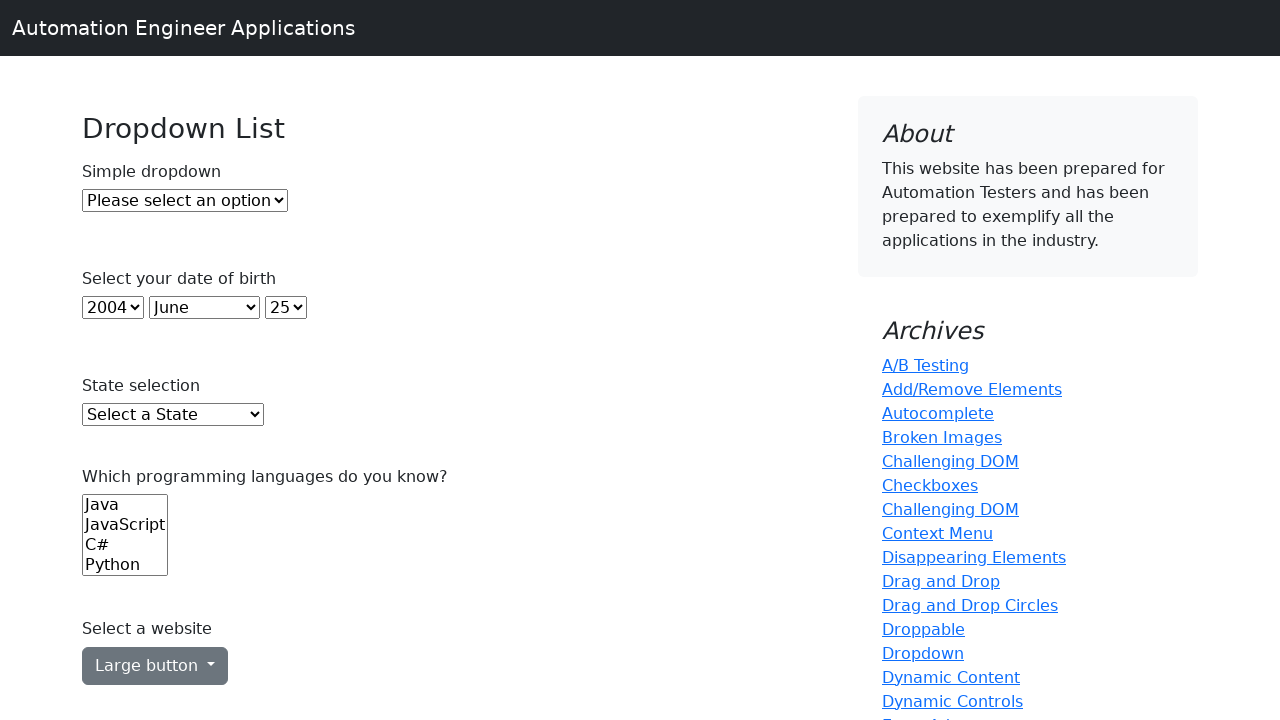

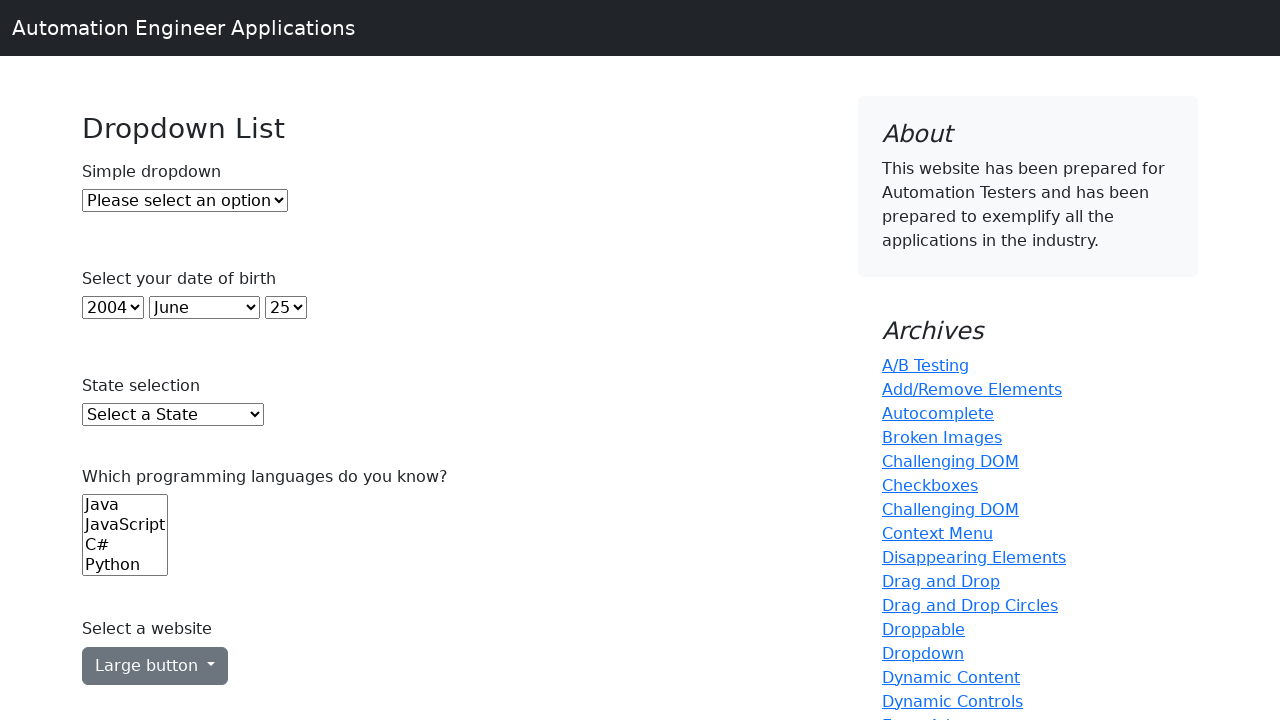